Tests JavaScript prompt popup handling by clicking the prompt button and accepting with custom text input

Starting URL: https://demoqa.com/alerts

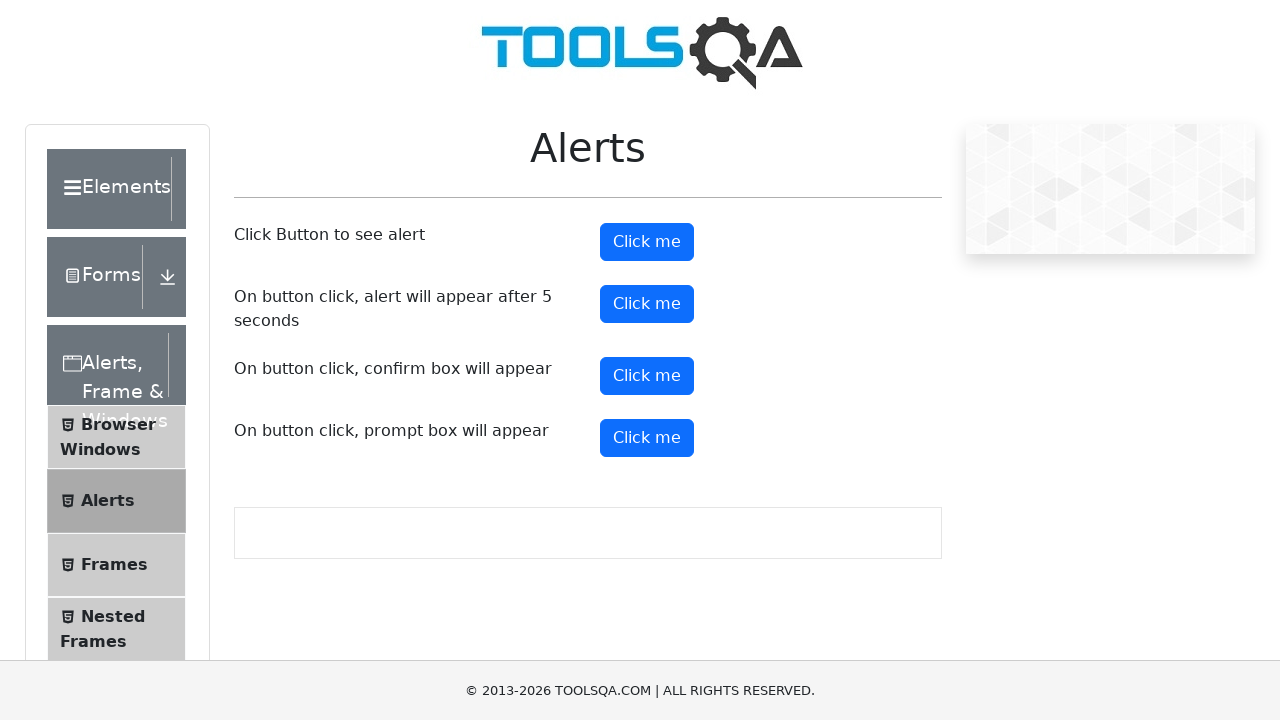

Set up dialog handler to accept prompt with text 'This is Fill Pop-up'
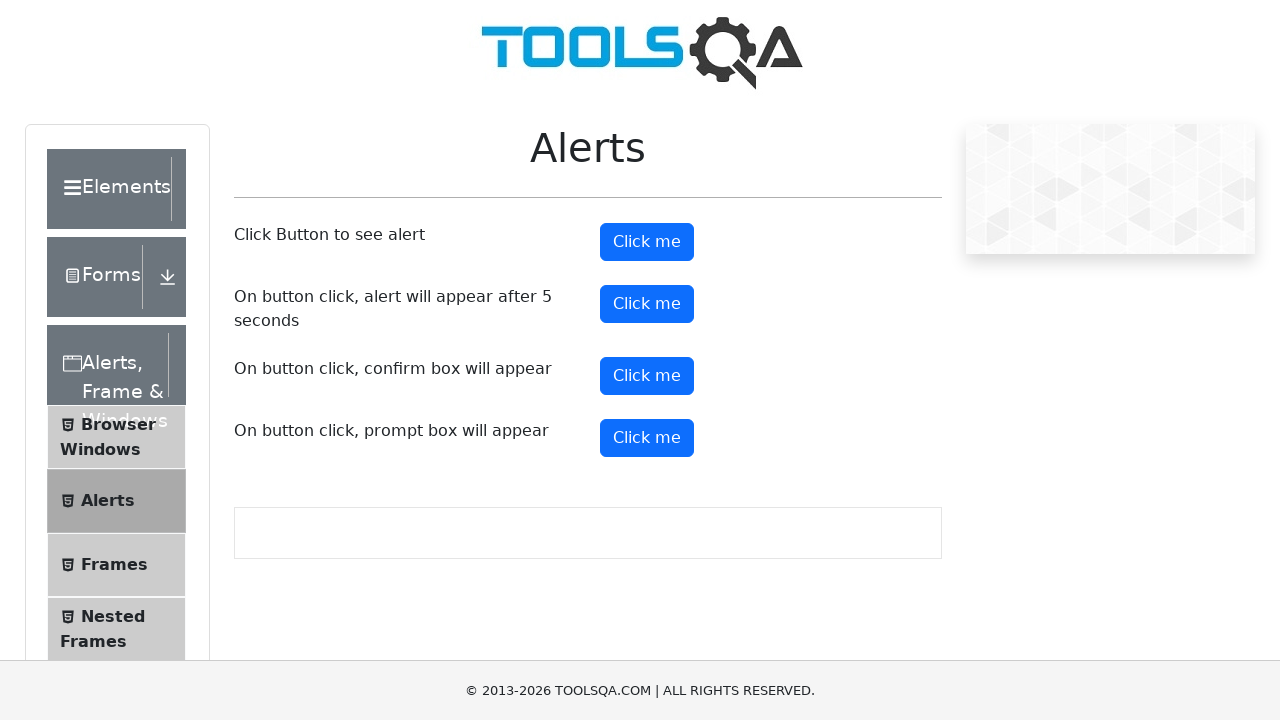

Clicked the prompt button to open JavaScript prompt popup at (647, 438) on #promtButton
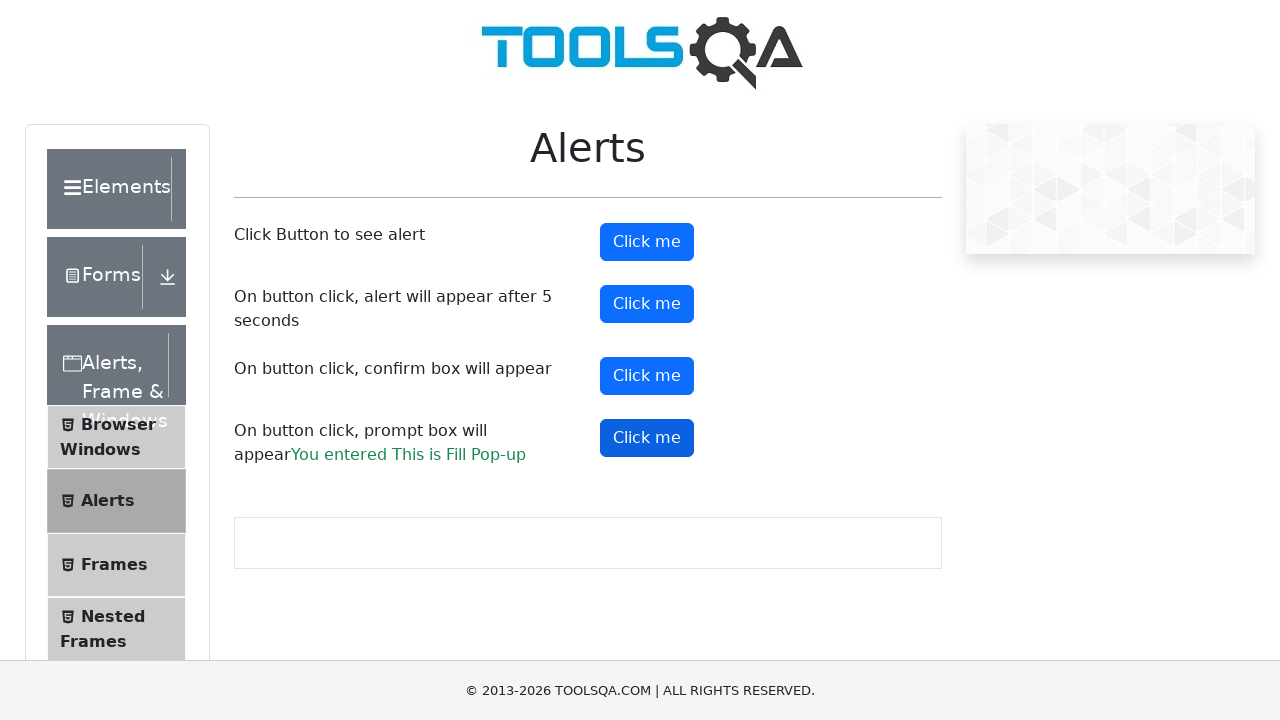

Prompt result element became visible, confirming popup was filled and accepted with custom text
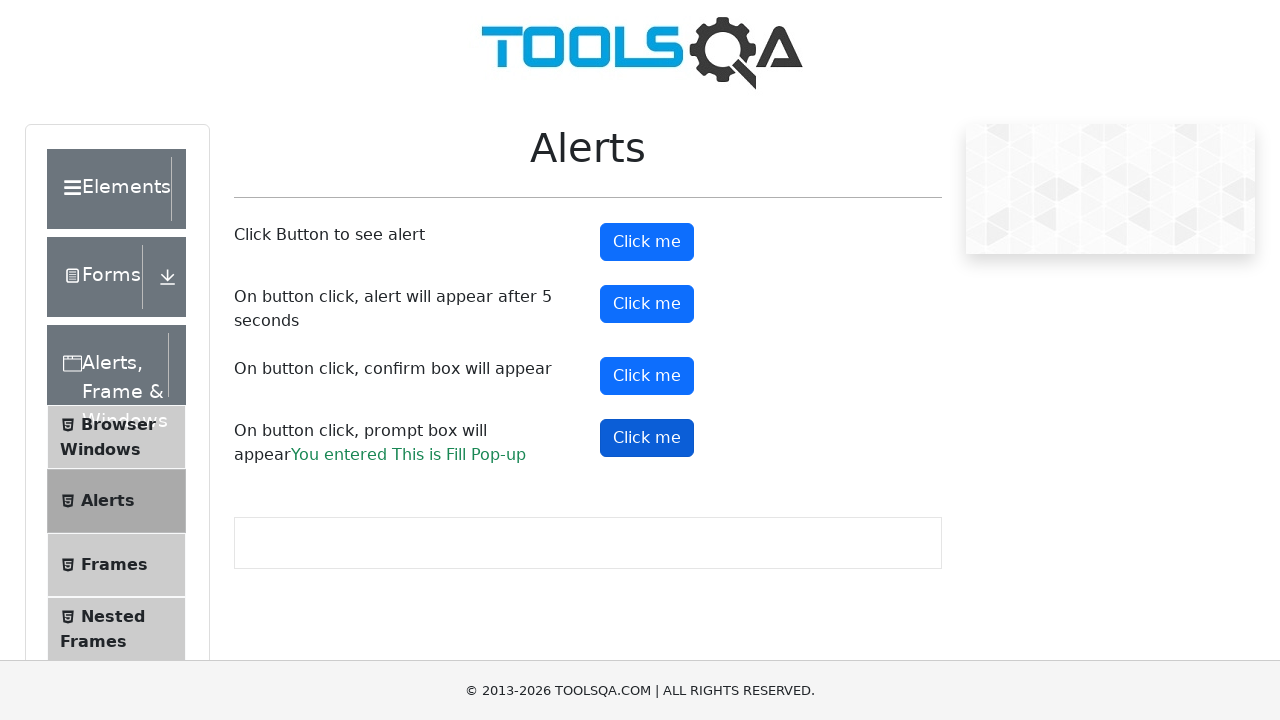

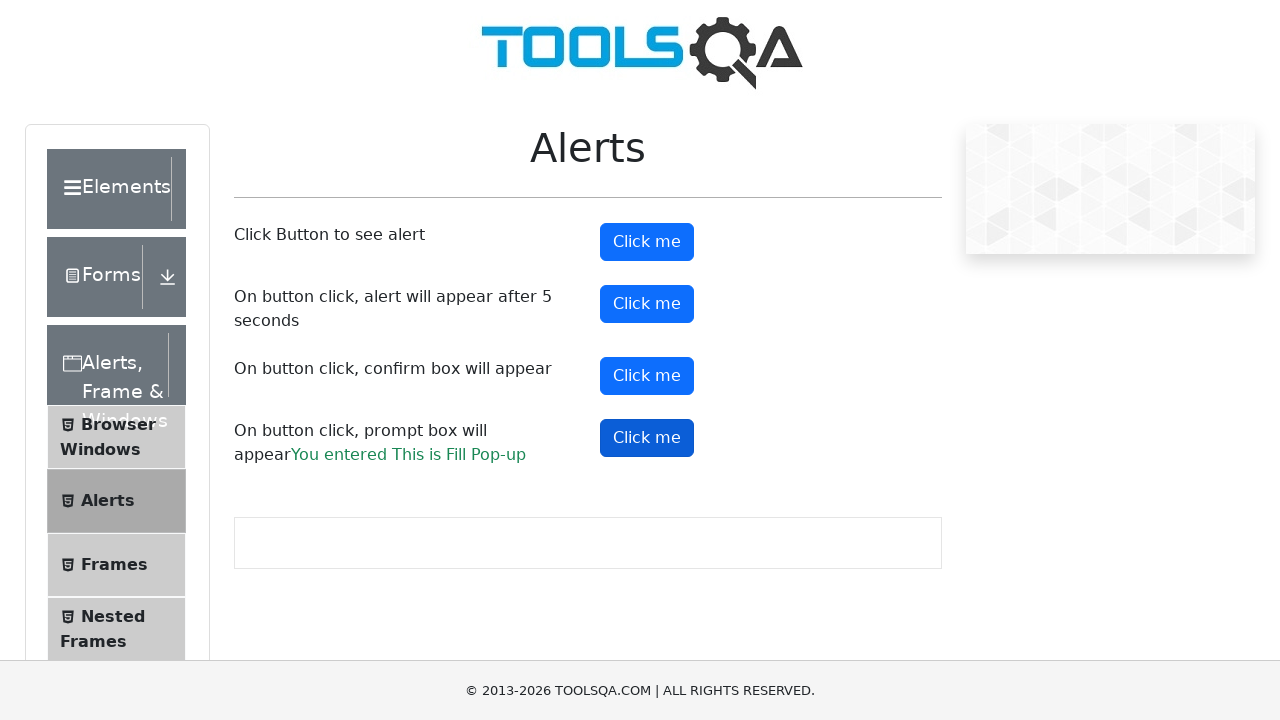